Waits for a price element to display "$100", then clicks the book button to proceed

Starting URL: https://suninjuly.github.io/explicit_wait2.html

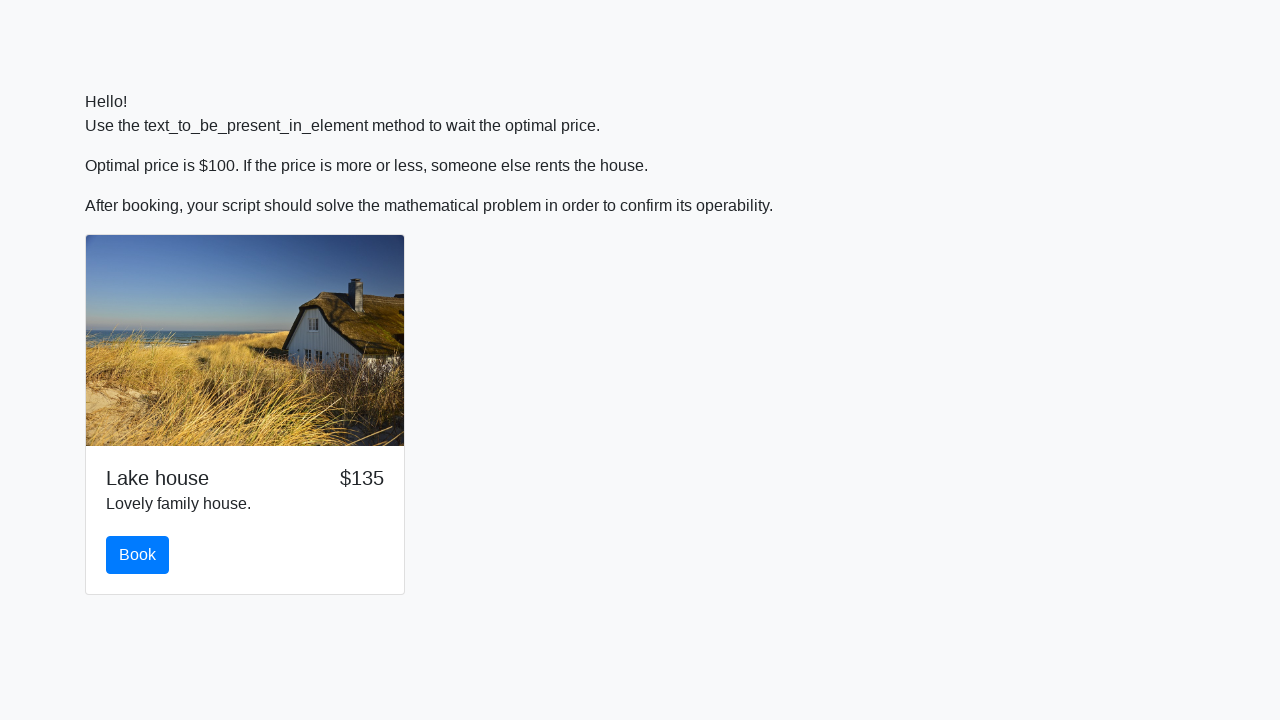

Waited for price element to display '$100'
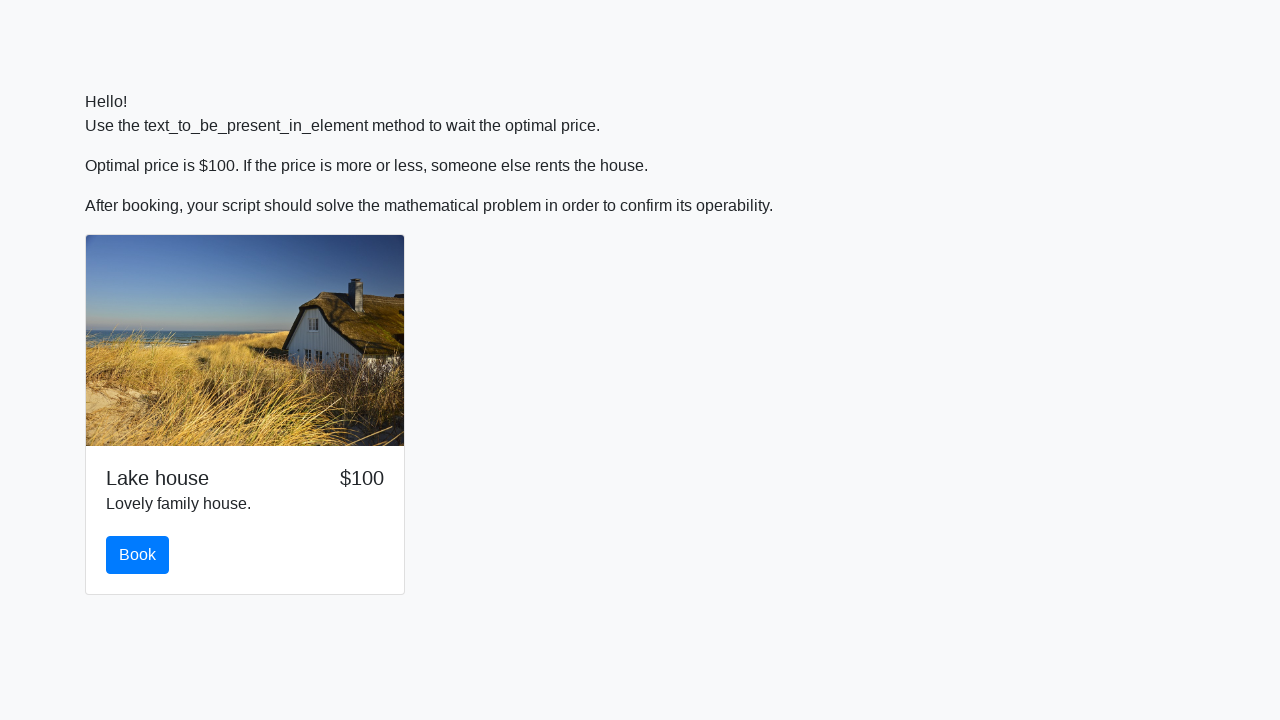

Clicked the book button to proceed at (138, 555) on #book
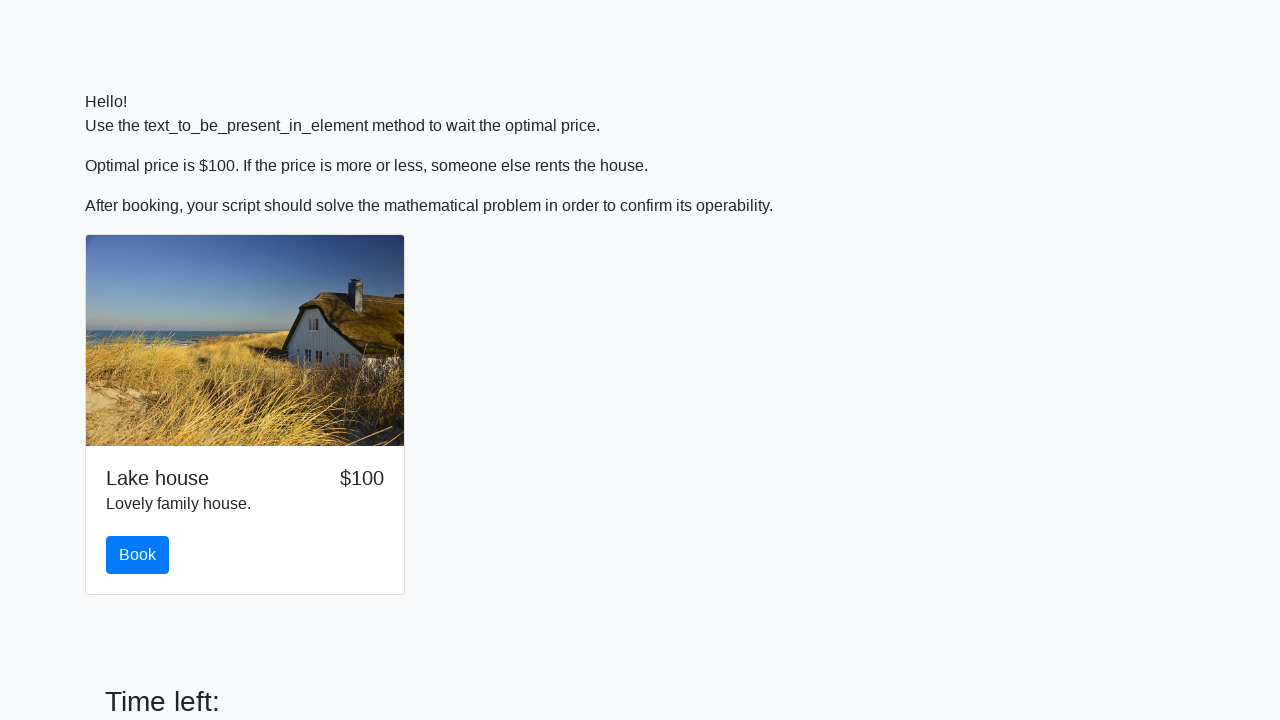

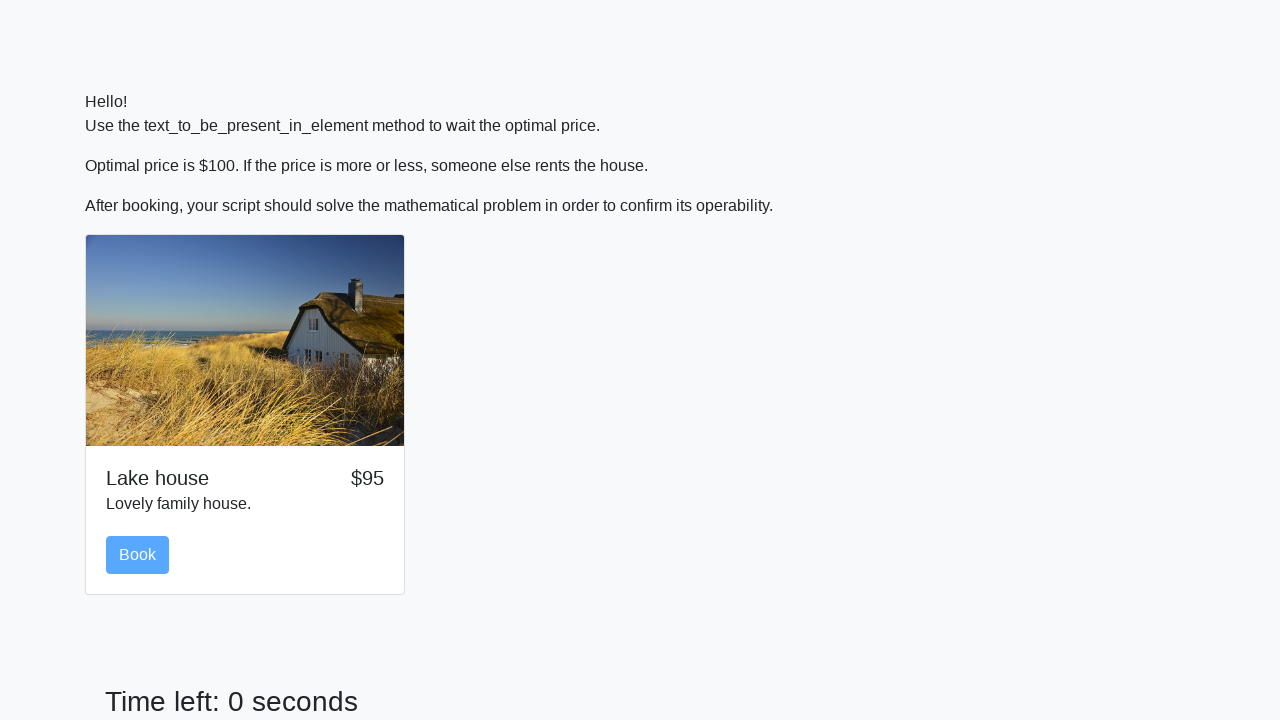